Tests file upload functionality on demoqa.com by uploading a file and verifying the uploaded file path is displayed

Starting URL: https://demoqa.com/upload-download

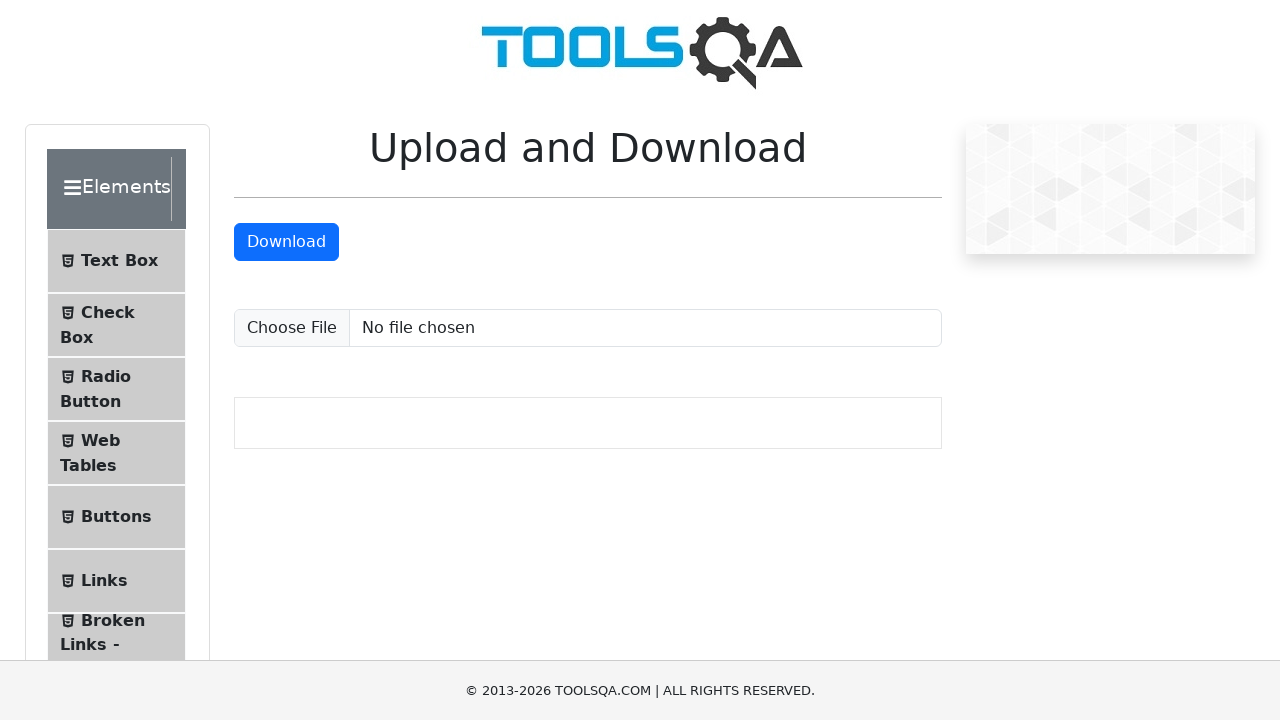

Created temporary test file for upload
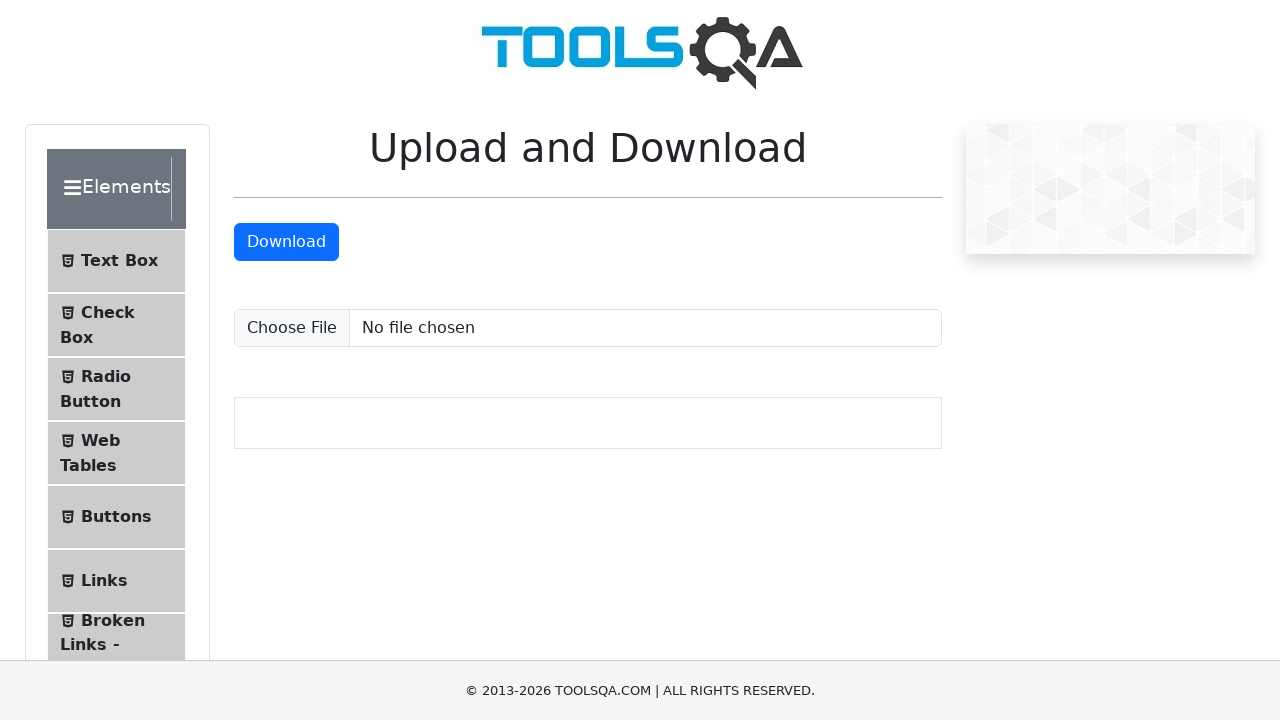

Selected and uploaded test file
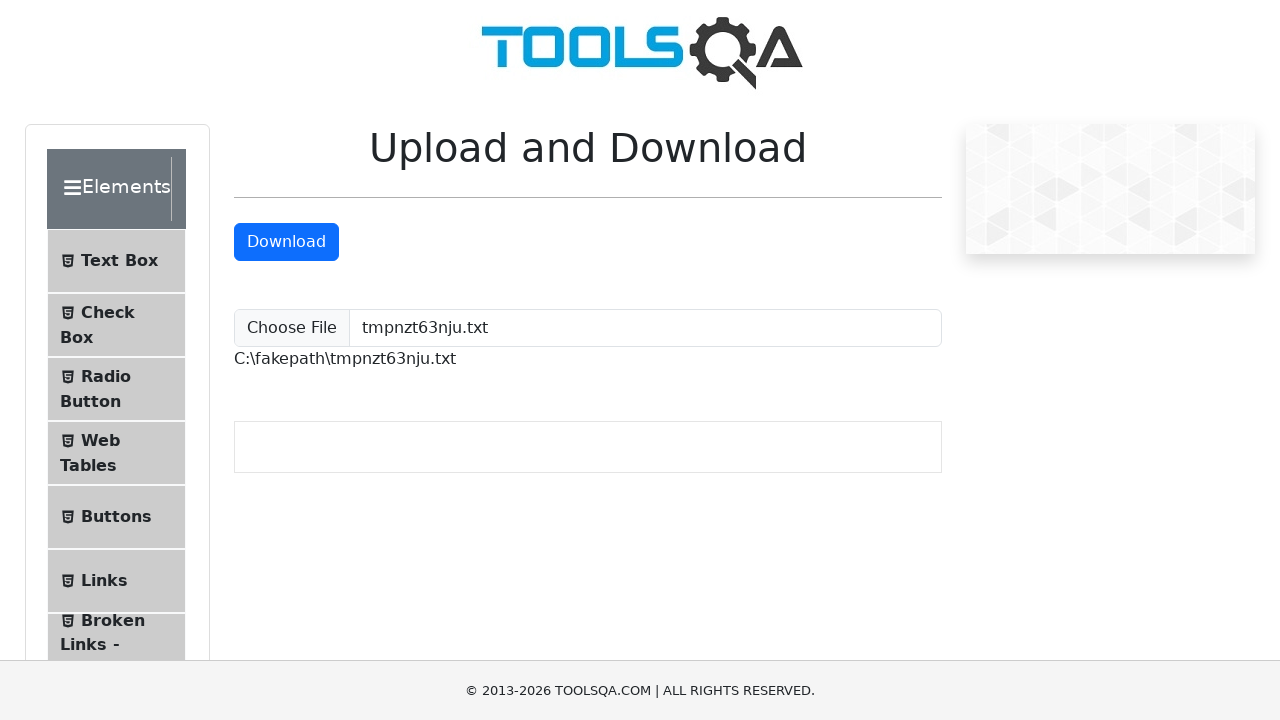

Verified uploaded file path is displayed
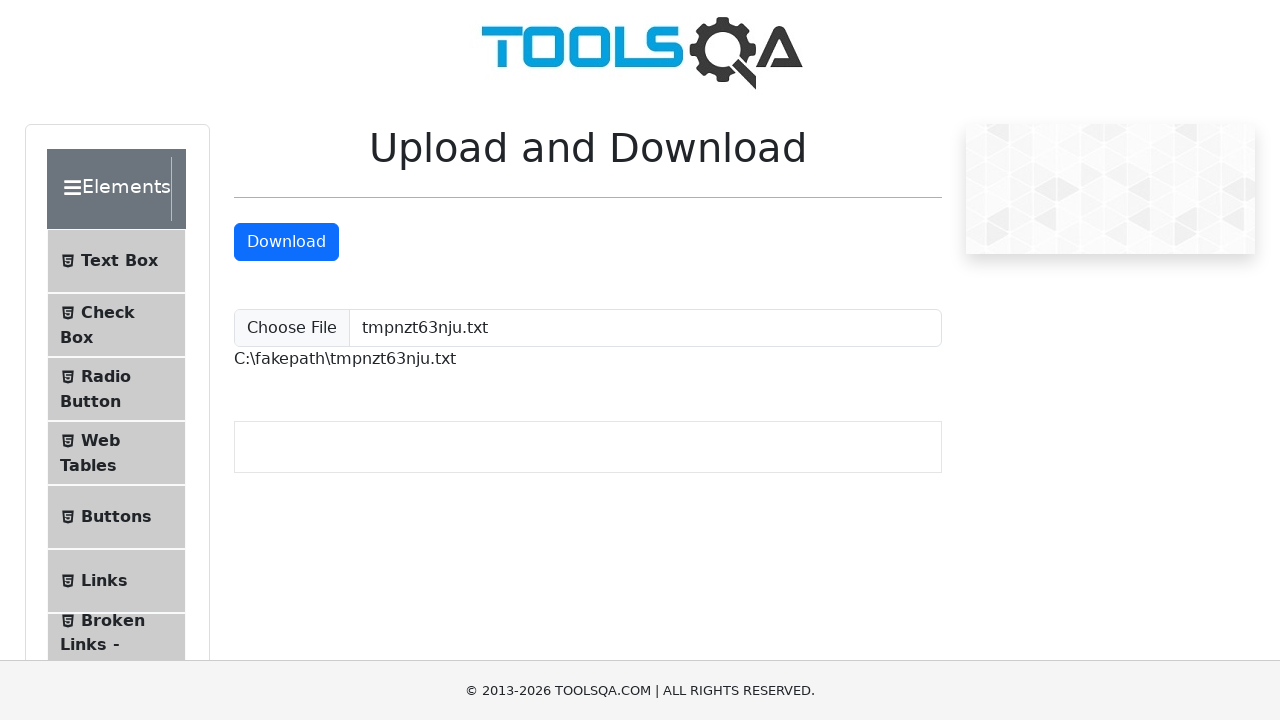

Cleaned up temporary test file
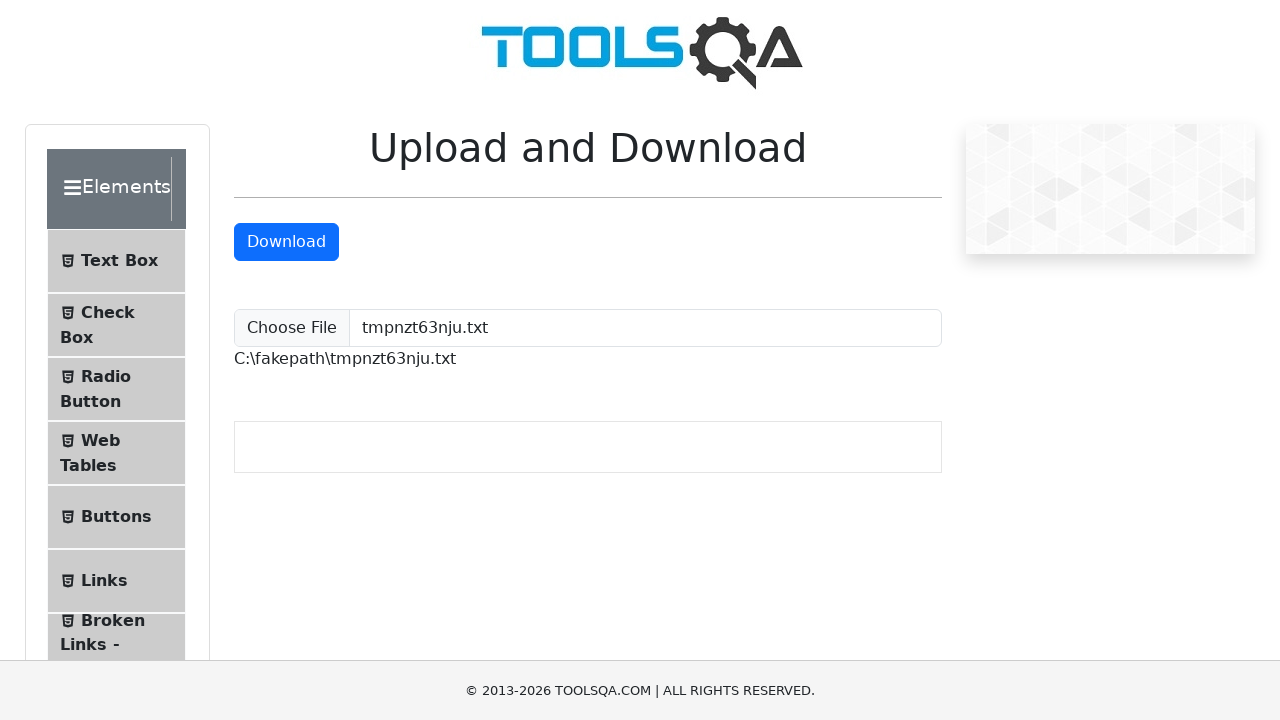

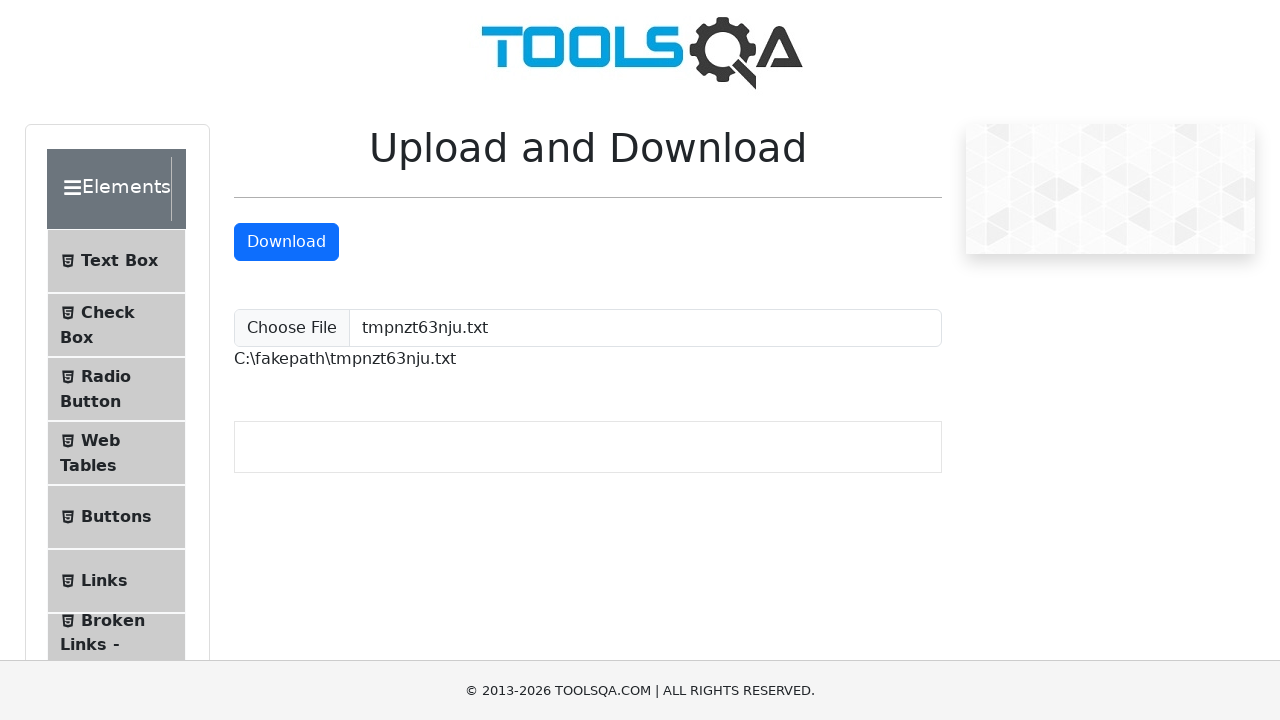